Solves a math problem by extracting a value from an image attribute, calculating the result, and submitting a form with checkbox and radio button selections

Starting URL: http://suninjuly.github.io/get_attribute.html

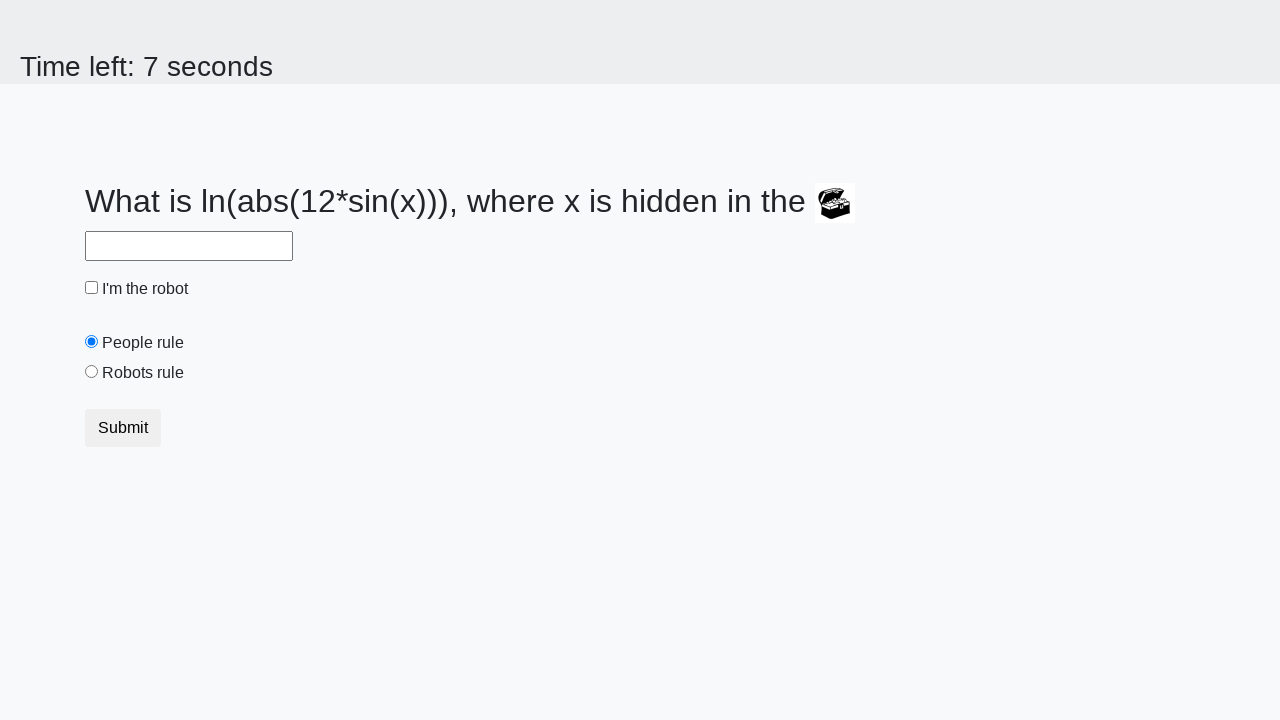

Located treasure image element
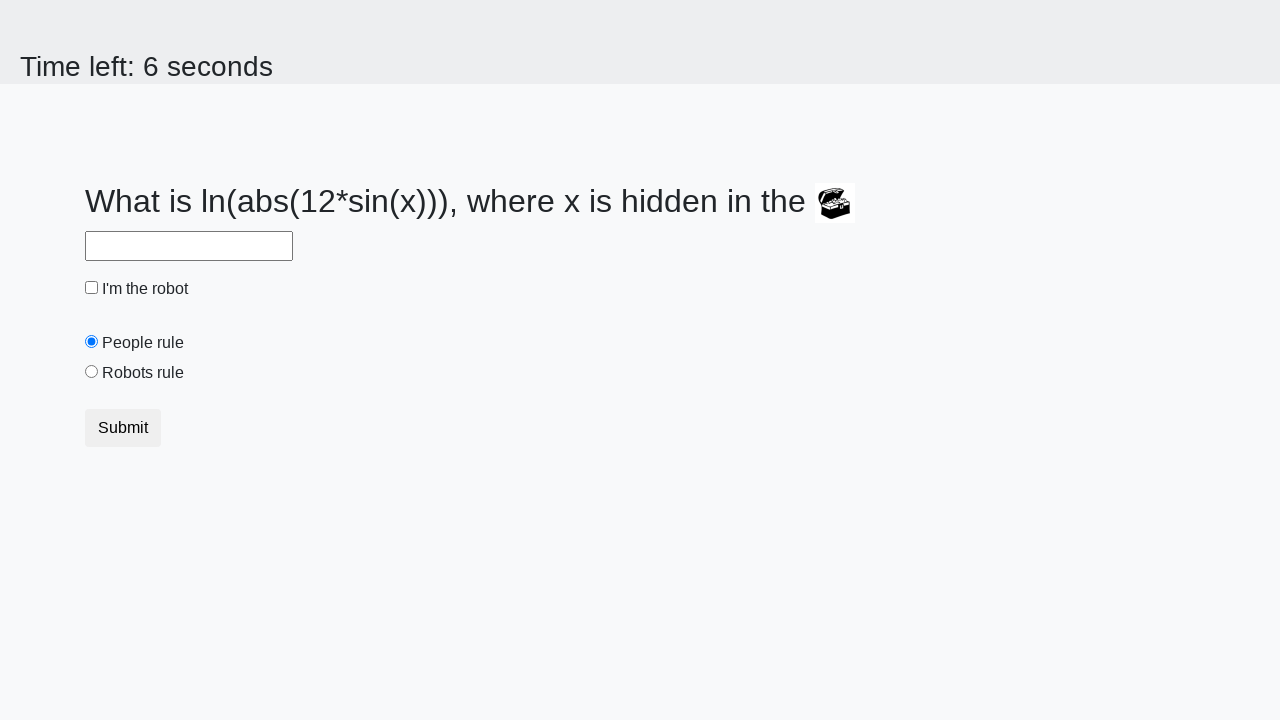

Extracted valuex attribute from treasure image
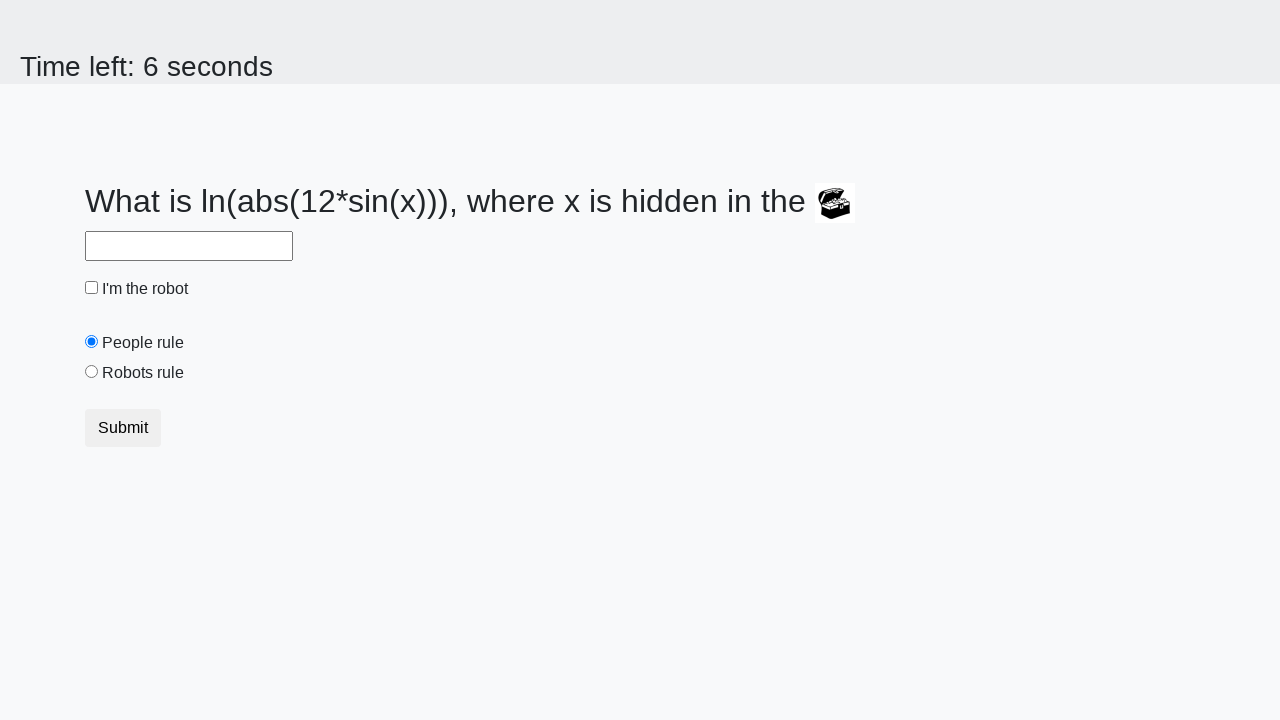

Calculated result using formula: log(abs(12 * sin(34))) = 1.8482960969146534
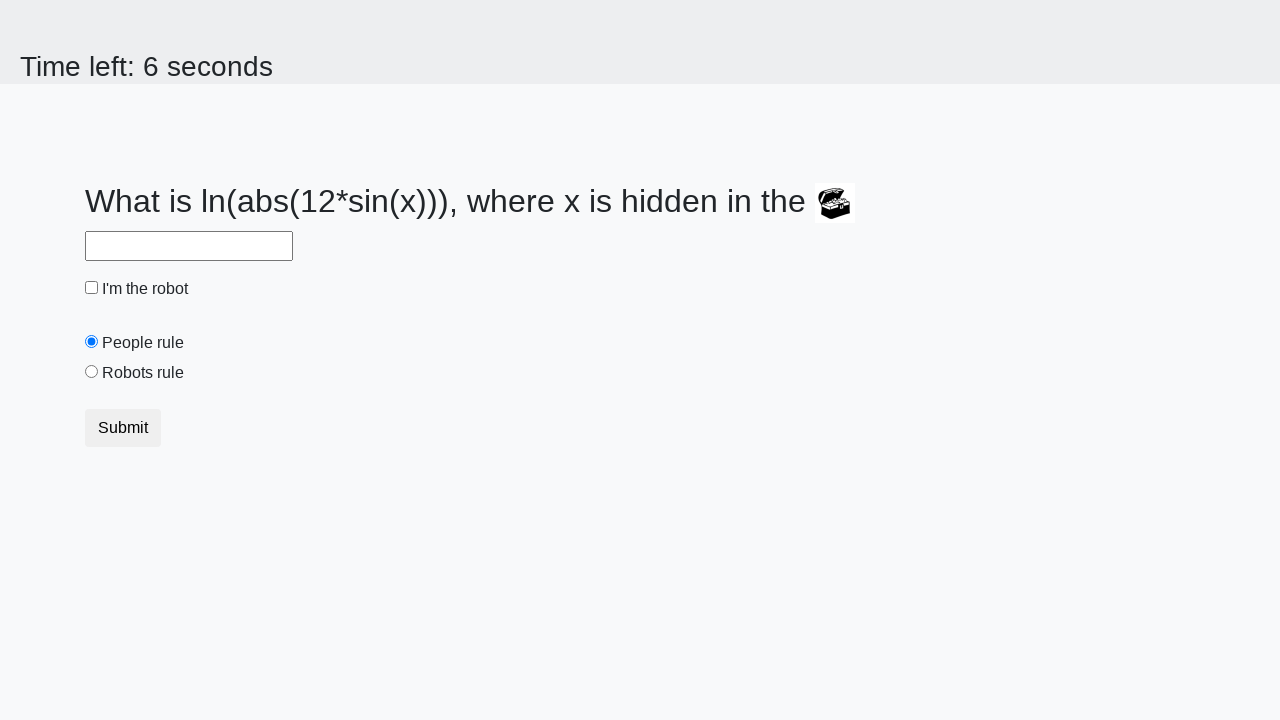

Filled answer field with calculated value: 1.8482960969146534 on #answer
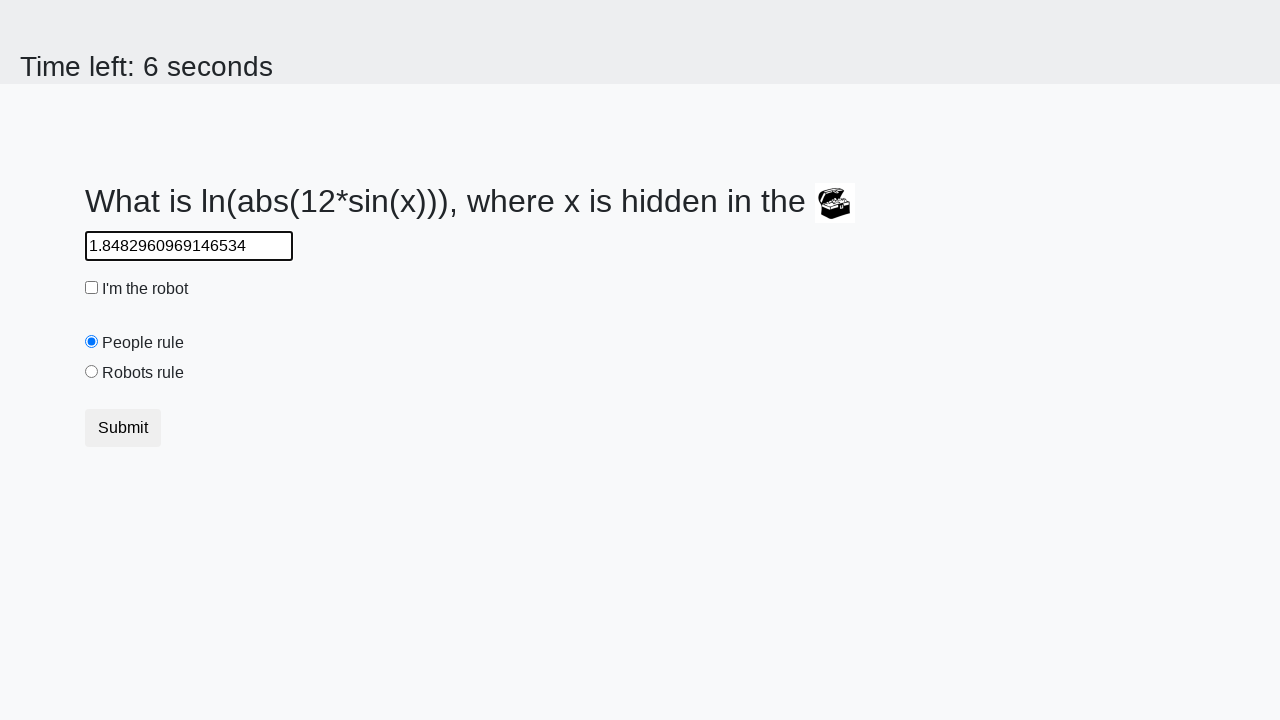

Clicked robot checkbox at (92, 288) on #robotCheckbox
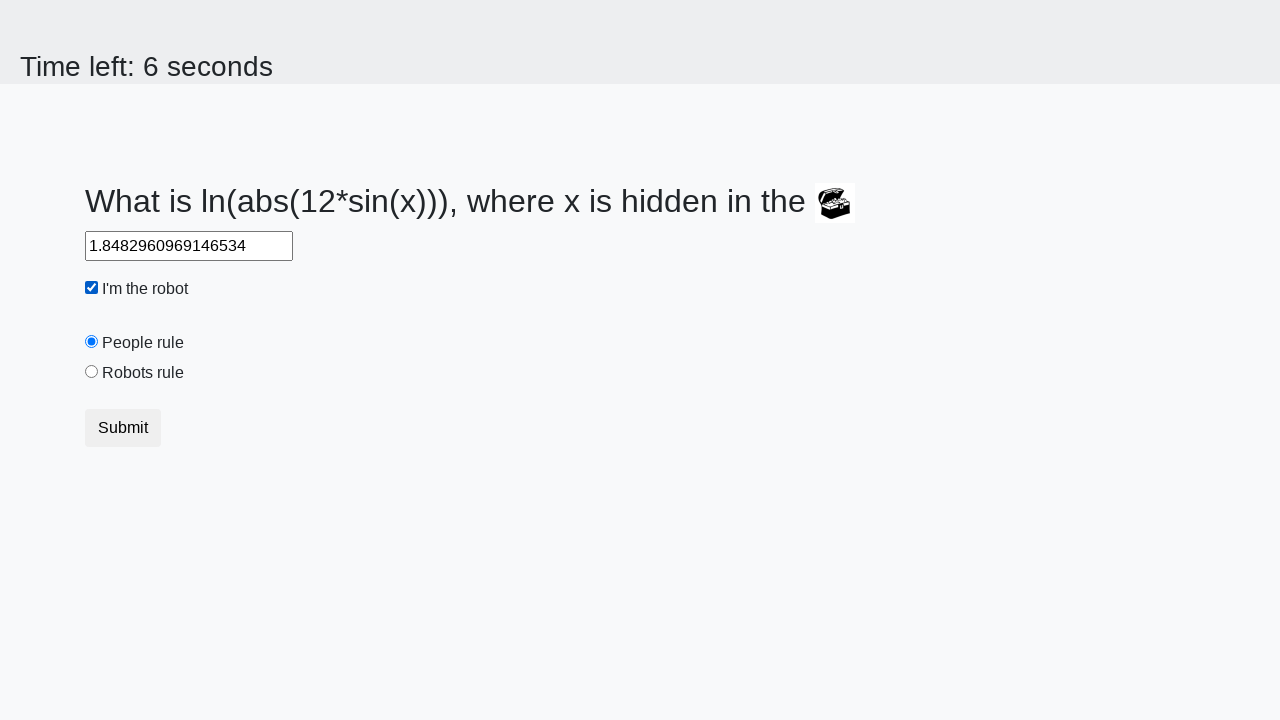

Clicked 'robots rule' radio button at (92, 372) on #robotsRule
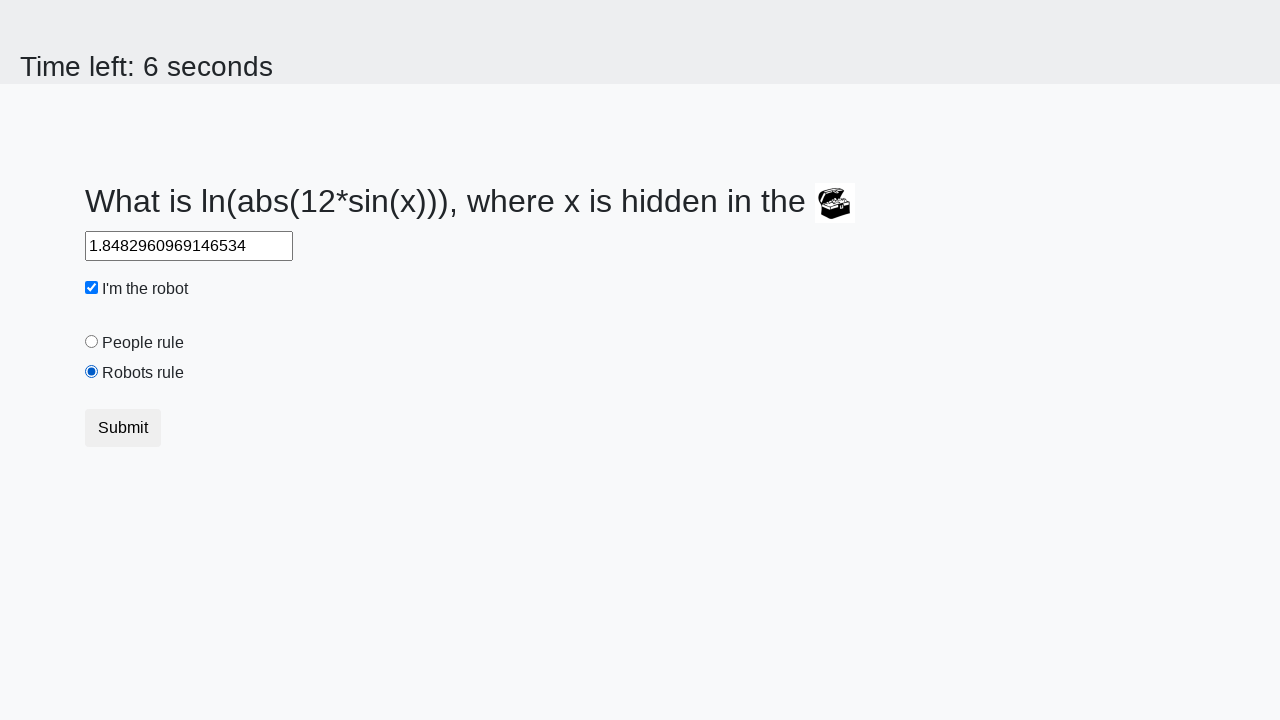

Clicked submit button at (123, 428) on .btn.btn-default
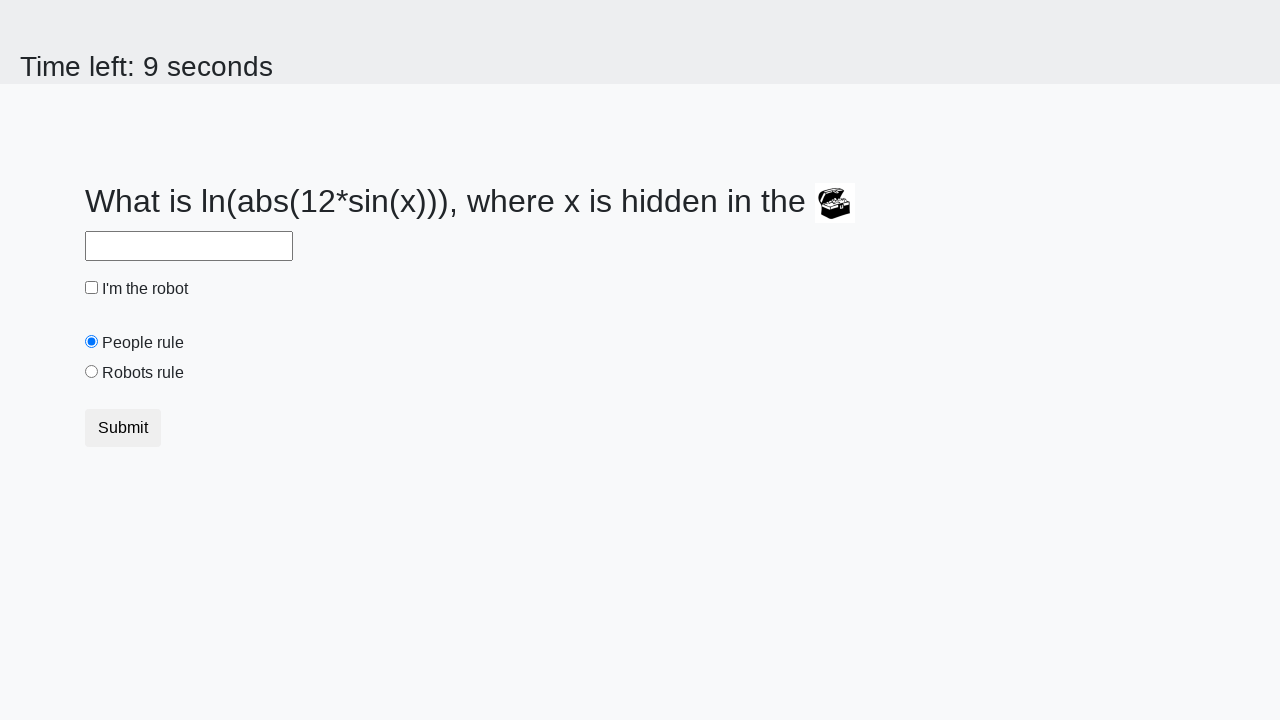

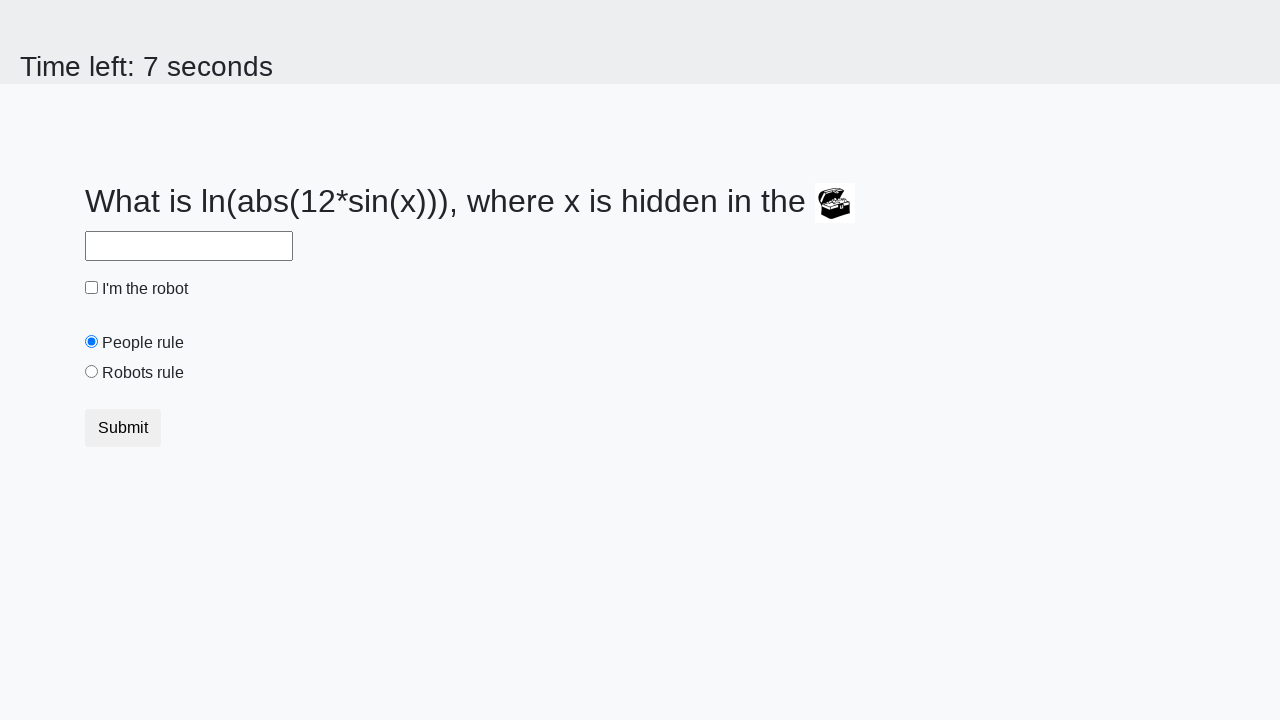